Tests that whitespace is trimmed from entered text when editing

Starting URL: https://demo.playwright.dev/todomvc

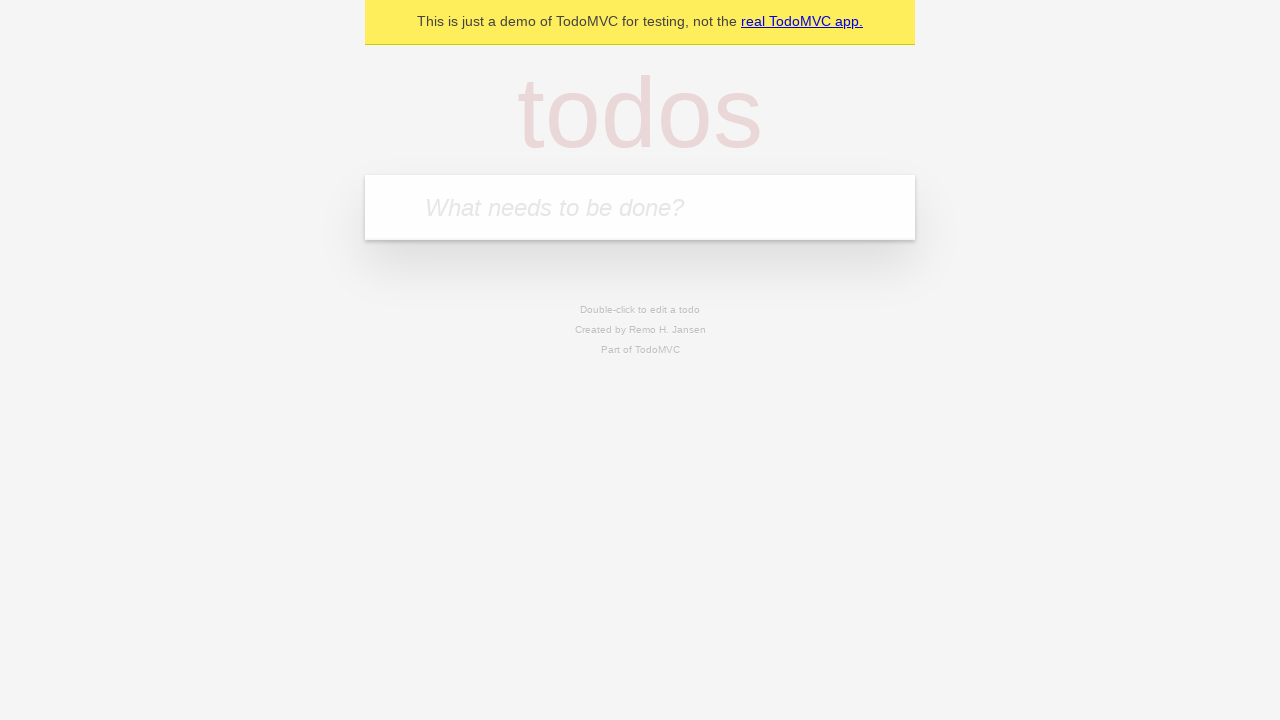

Filled new todo input with 'buy some cheese' on internal:attr=[placeholder="What needs to be done?"i]
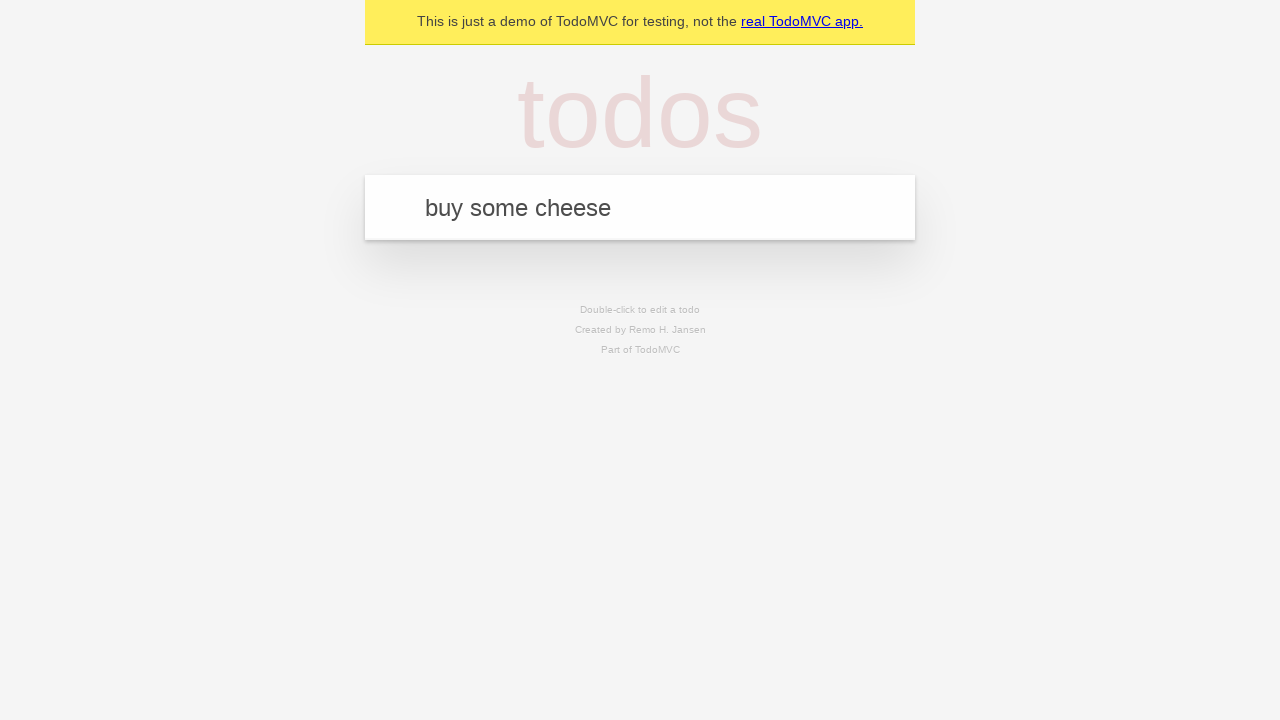

Pressed Enter to create todo 'buy some cheese' on internal:attr=[placeholder="What needs to be done?"i]
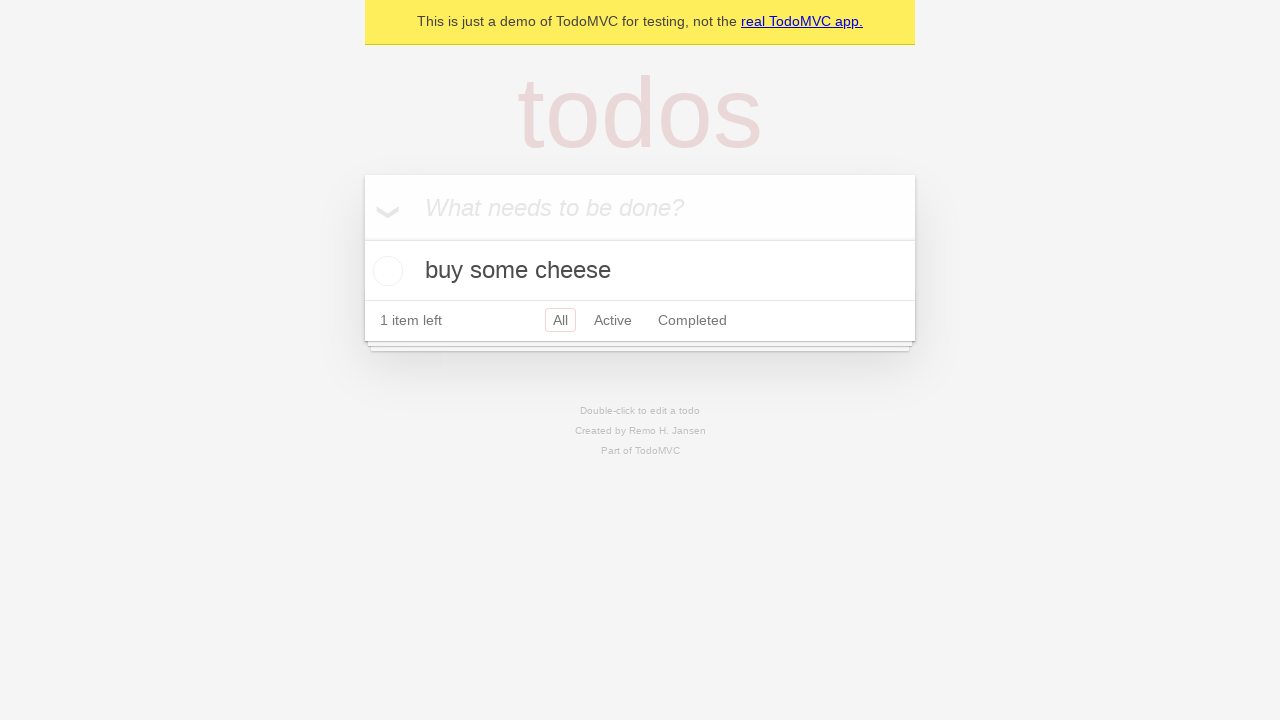

Filled new todo input with 'feed the cat' on internal:attr=[placeholder="What needs to be done?"i]
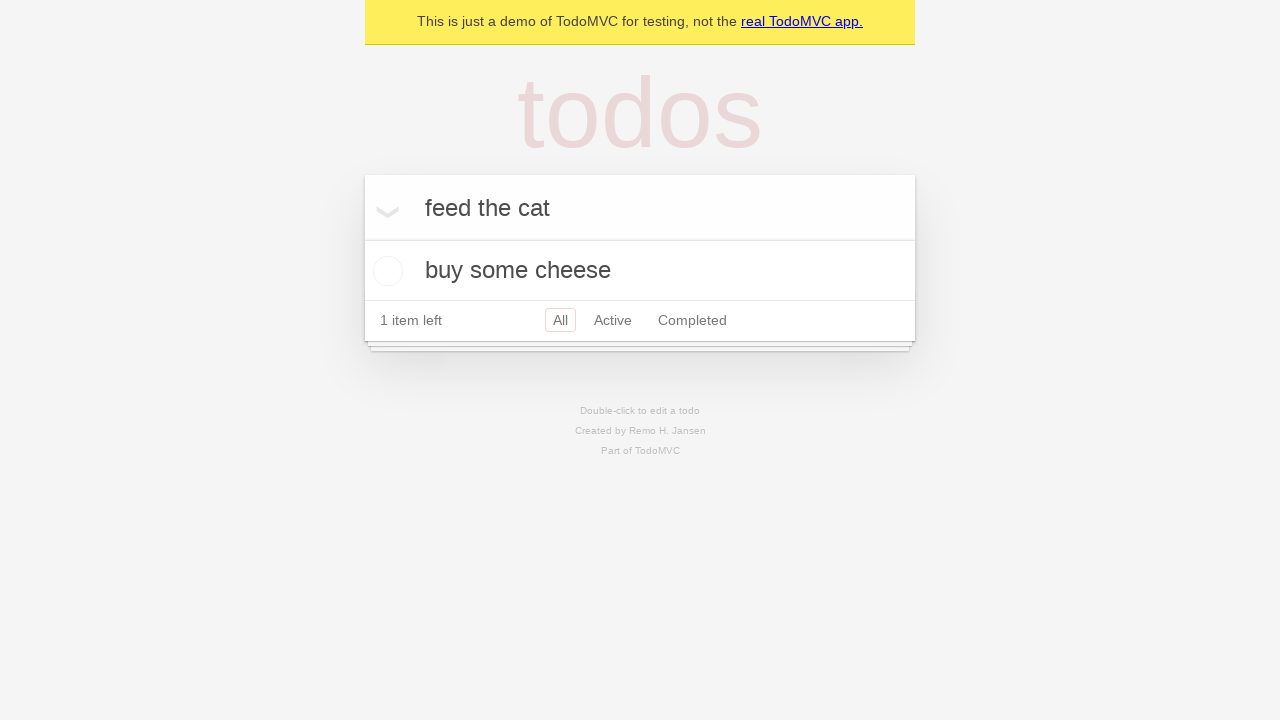

Pressed Enter to create todo 'feed the cat' on internal:attr=[placeholder="What needs to be done?"i]
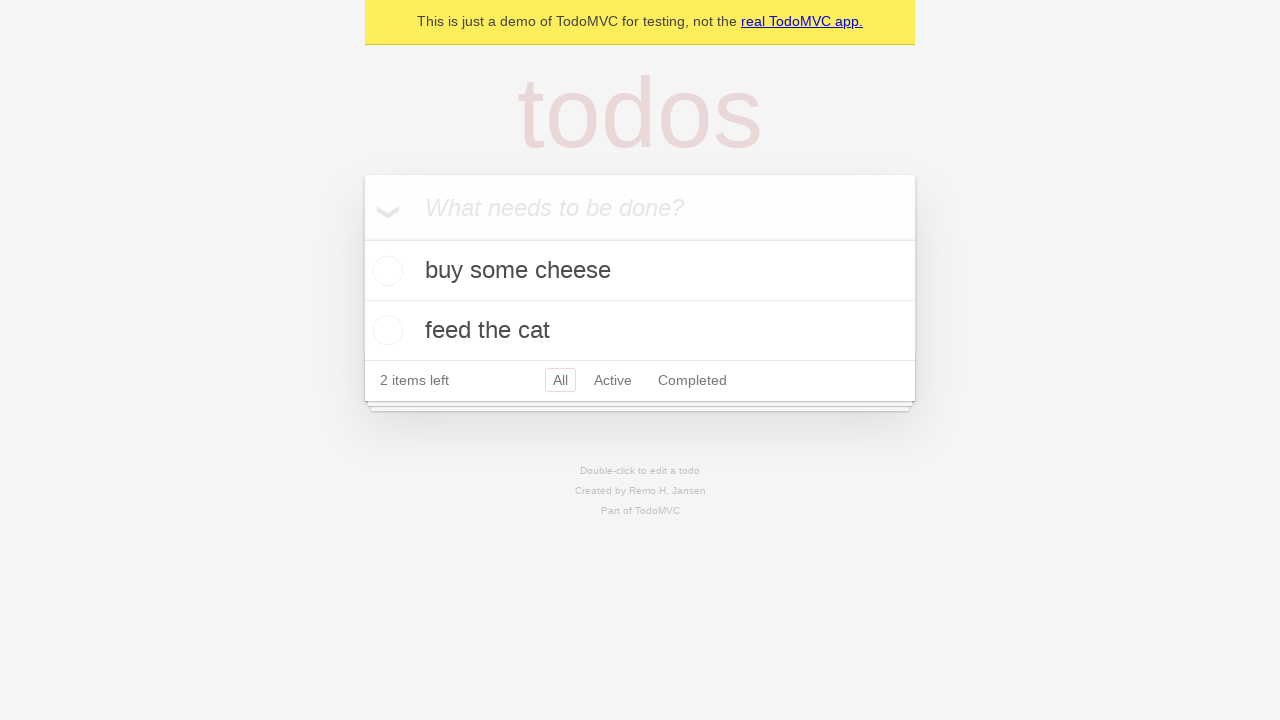

Filled new todo input with 'book a doctors appointment' on internal:attr=[placeholder="What needs to be done?"i]
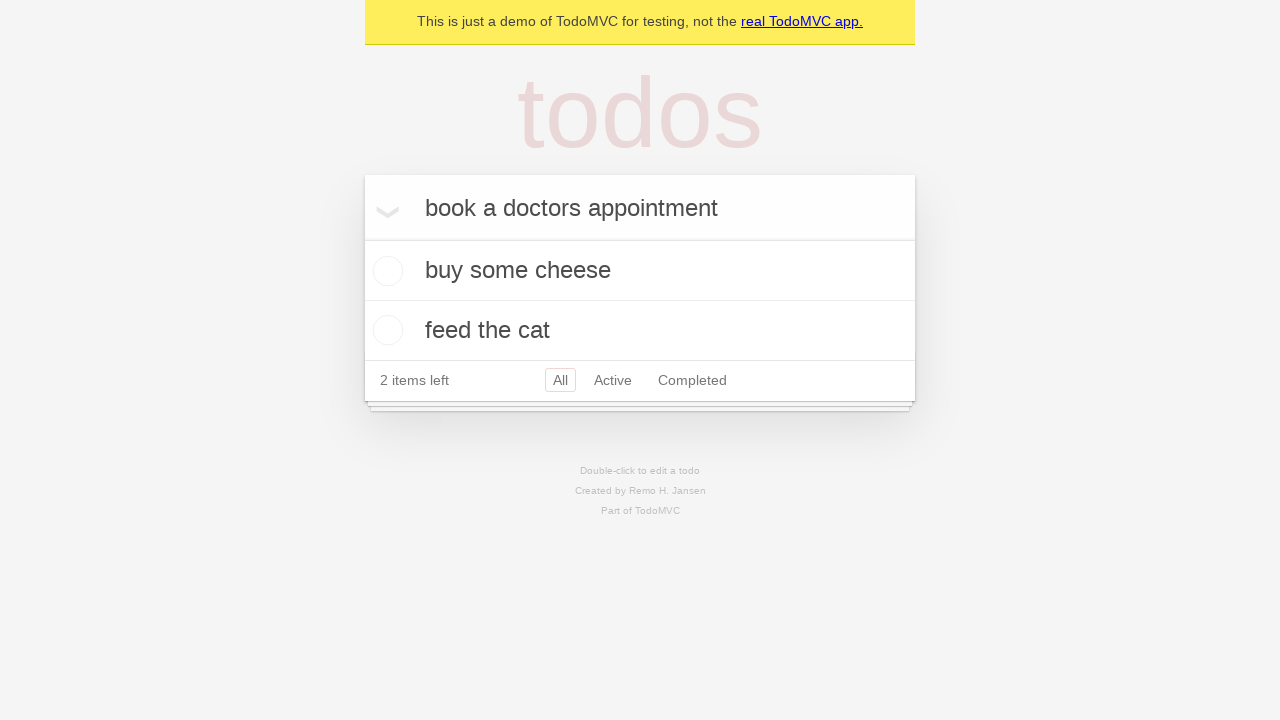

Pressed Enter to create todo 'book a doctors appointment' on internal:attr=[placeholder="What needs to be done?"i]
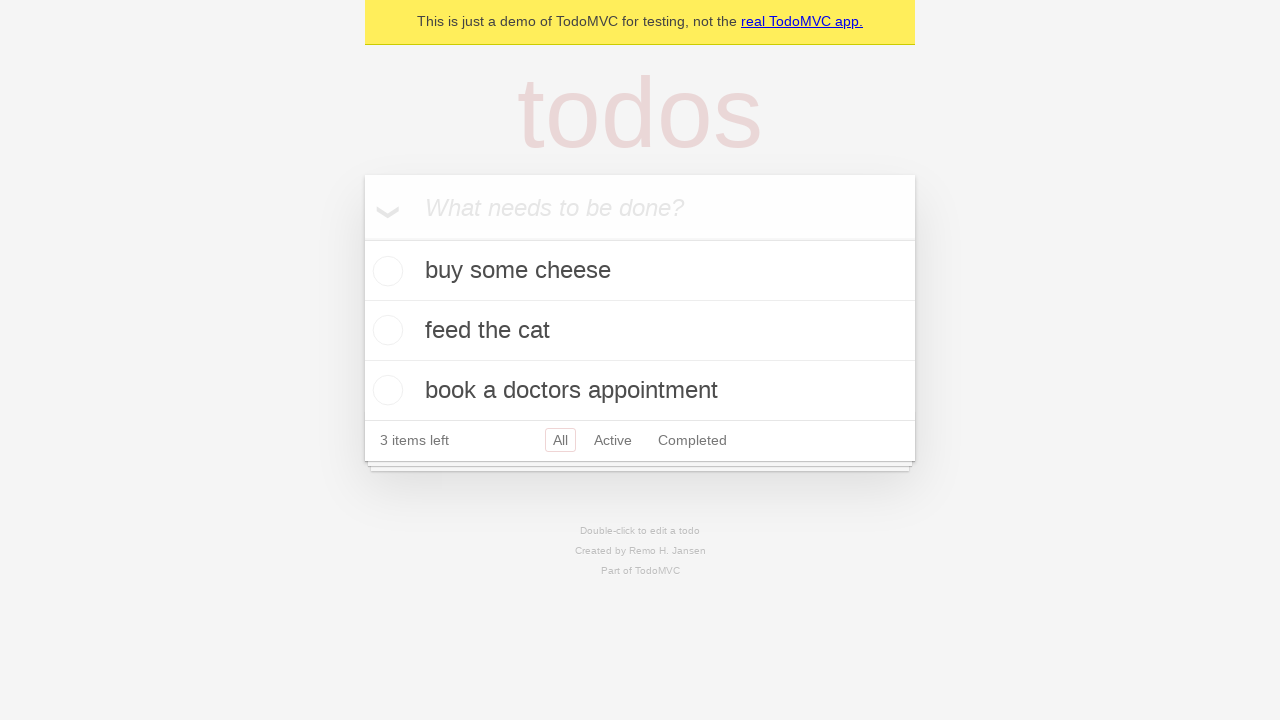

Double-clicked second todo to enter edit mode at (640, 331) on internal:testid=[data-testid="todo-item"s] >> nth=1
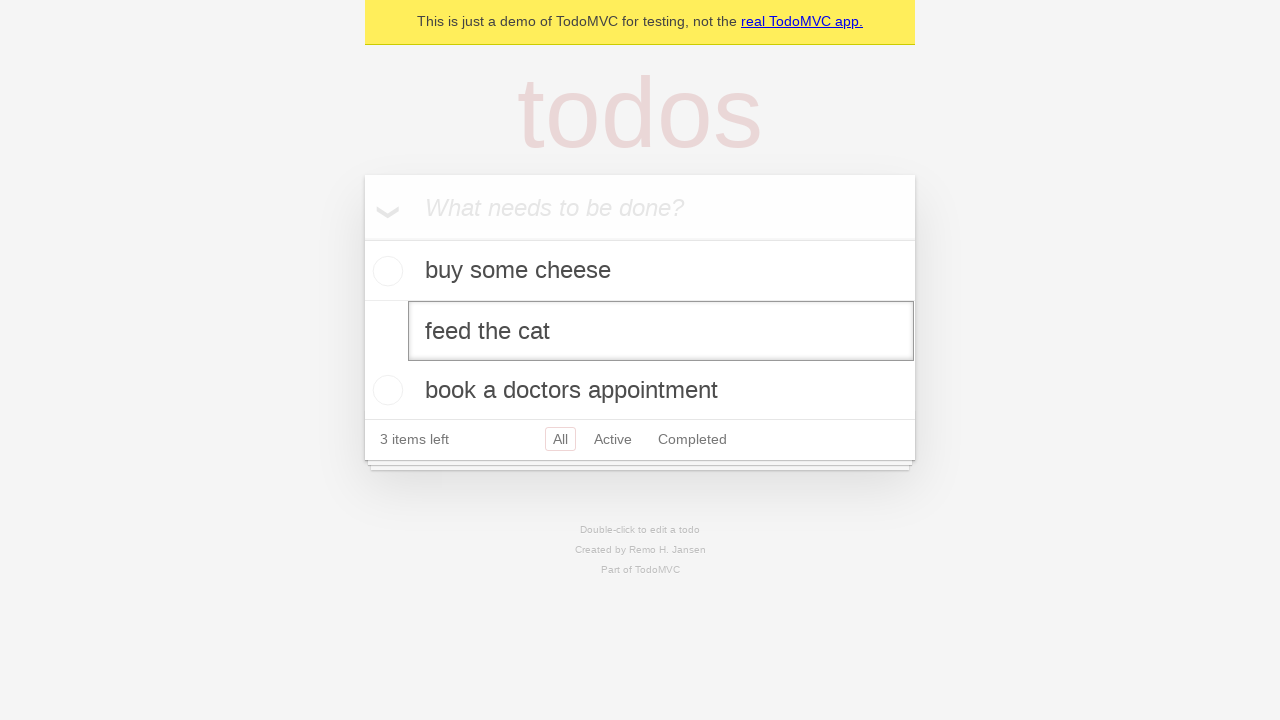

Filled edit input with text containing leading and trailing whitespace on internal:testid=[data-testid="todo-item"s] >> nth=1 >> internal:role=textbox[nam
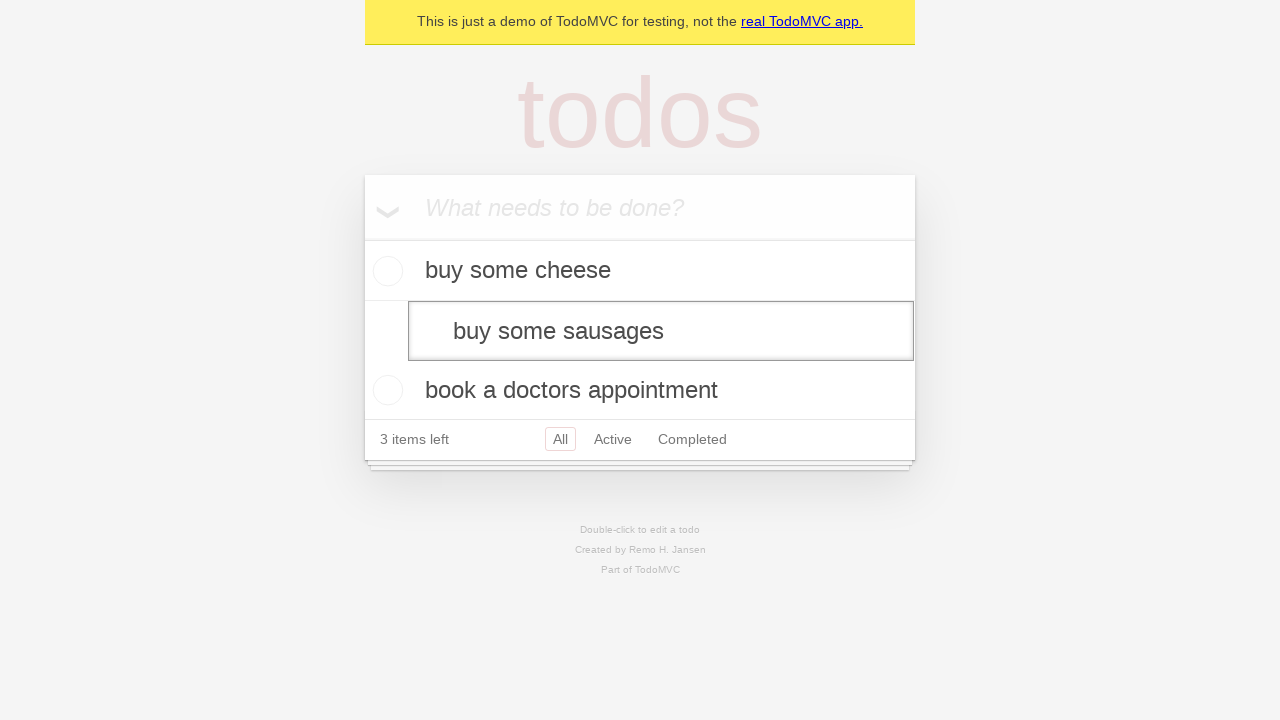

Pressed Enter to confirm edit and verify whitespace trimming on internal:testid=[data-testid="todo-item"s] >> nth=1 >> internal:role=textbox[nam
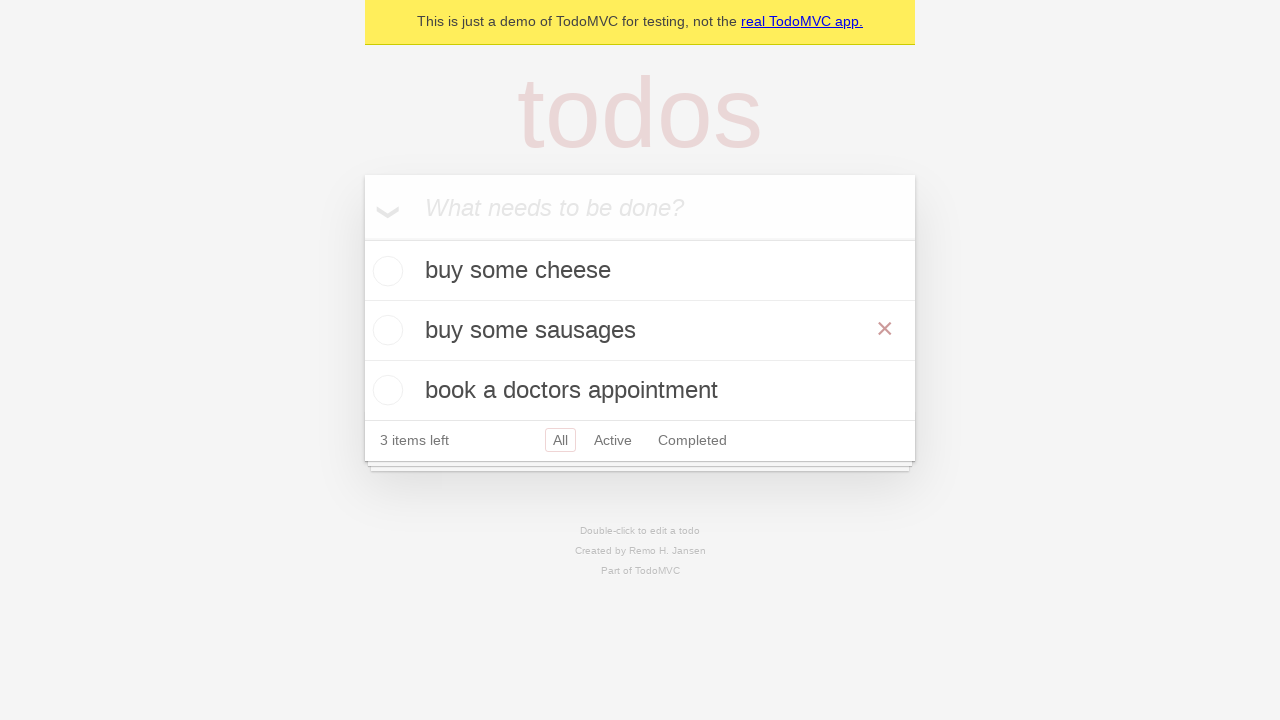

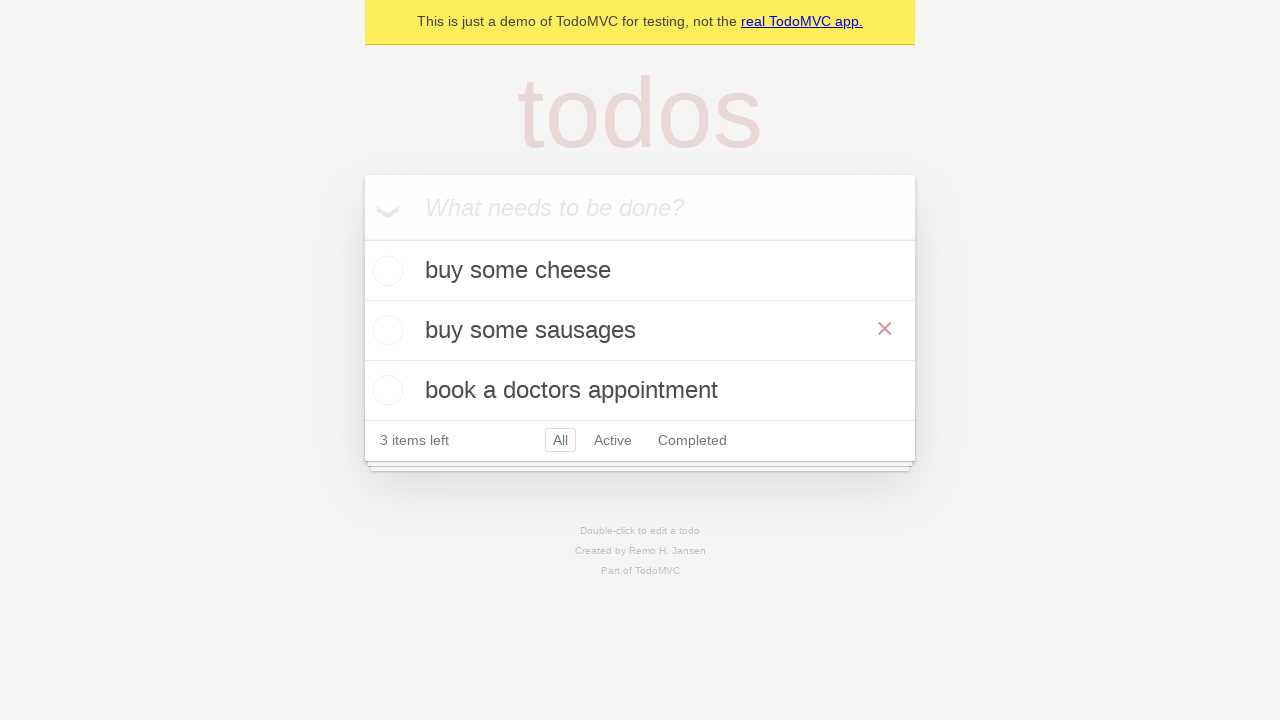